Tests dynamic loading by clicking a start button and waiting for content to become visible.

Starting URL: https://the-internet.herokuapp.com/dynamic_loading/1

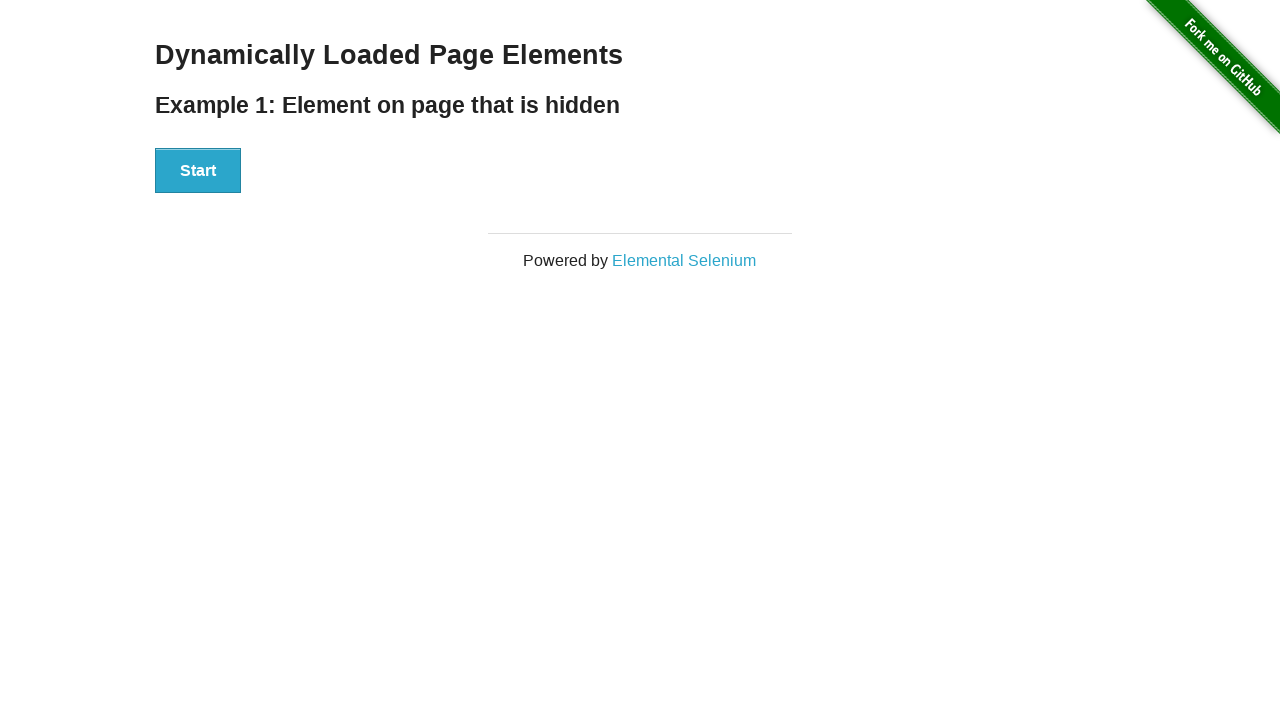

Clicked the start button to initiate dynamic loading at (198, 171) on #start button
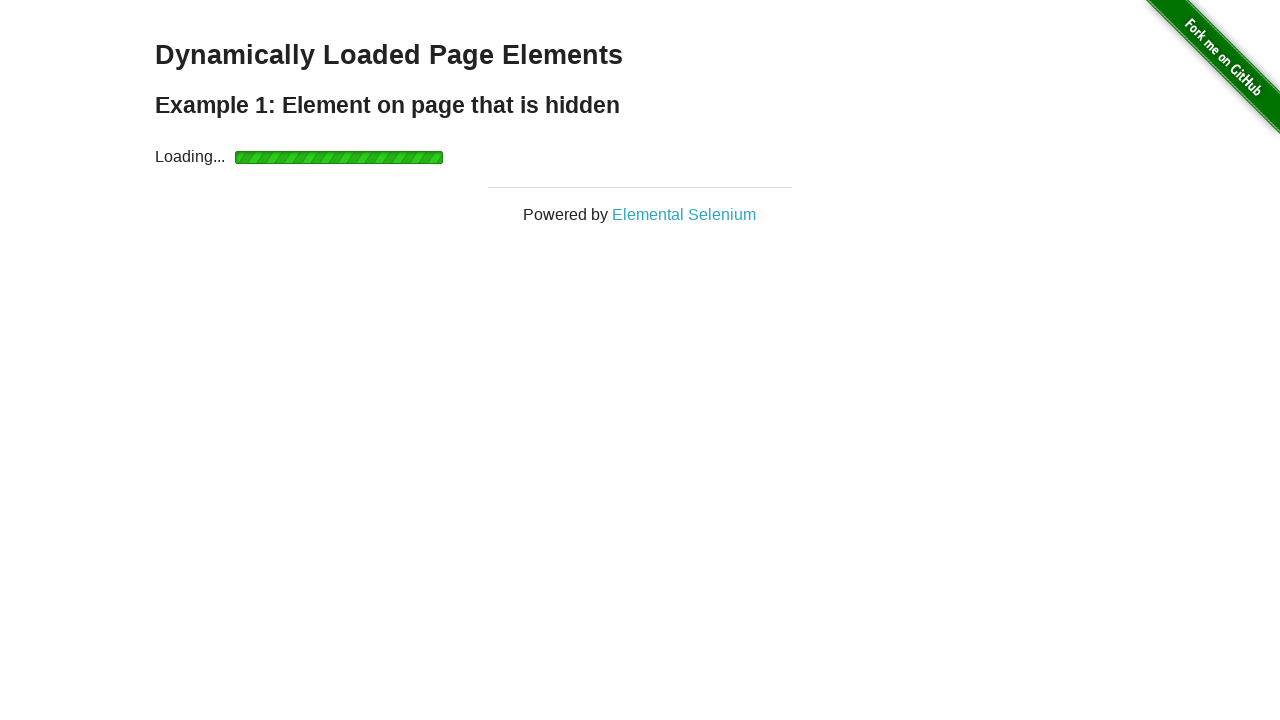

Waited for finish text to become visible
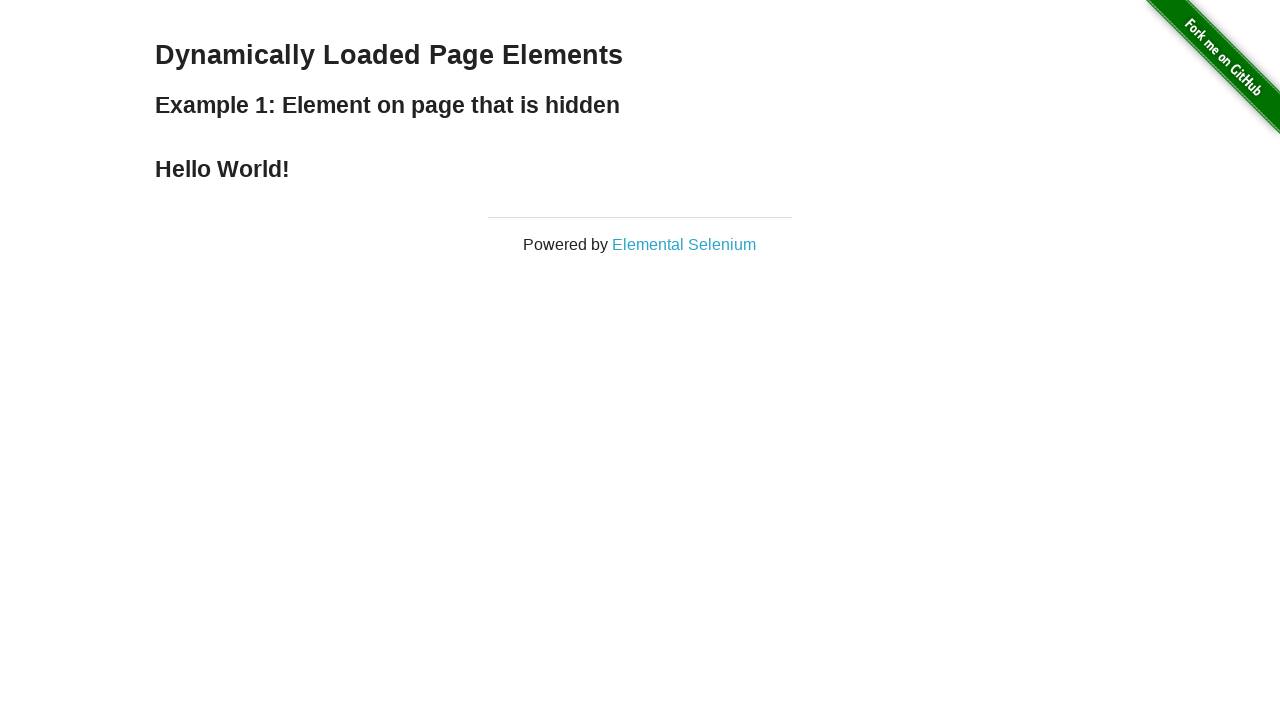

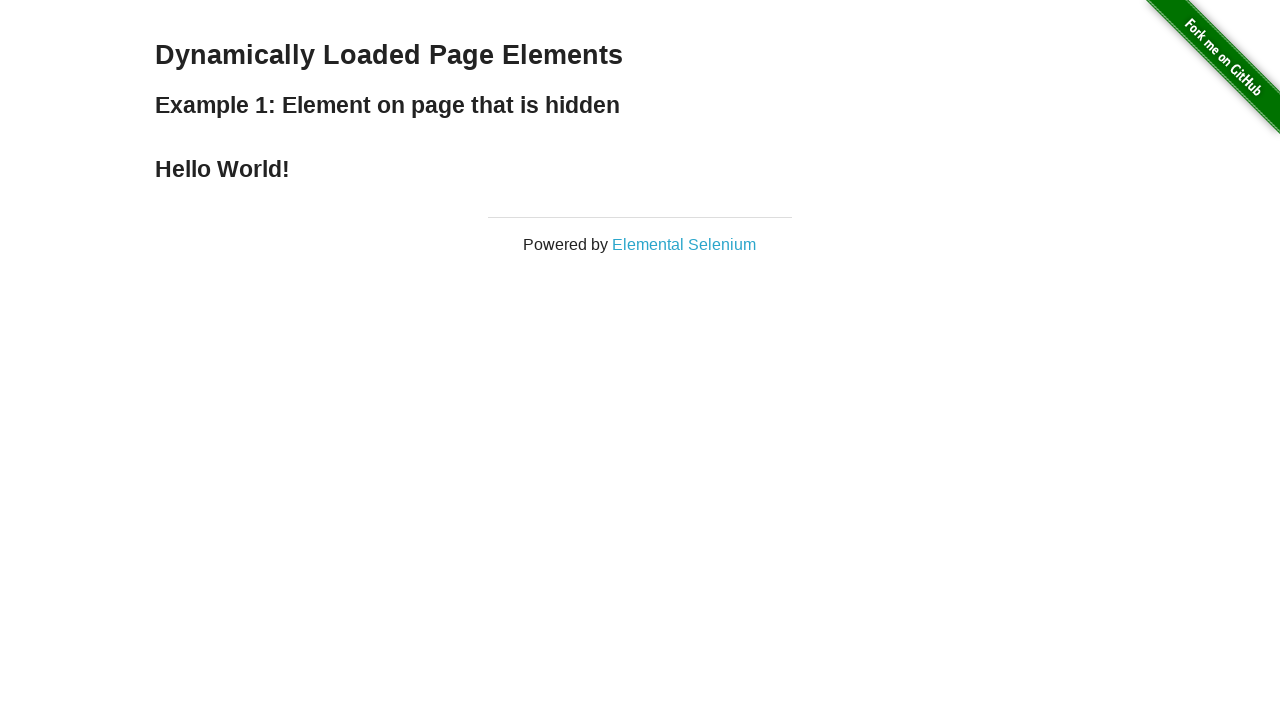